Tests the progress bar reset functionality by first completing the progress bar, then clicking reset to return it to 0%

Starting URL: https://demoqa.com/progress-bar

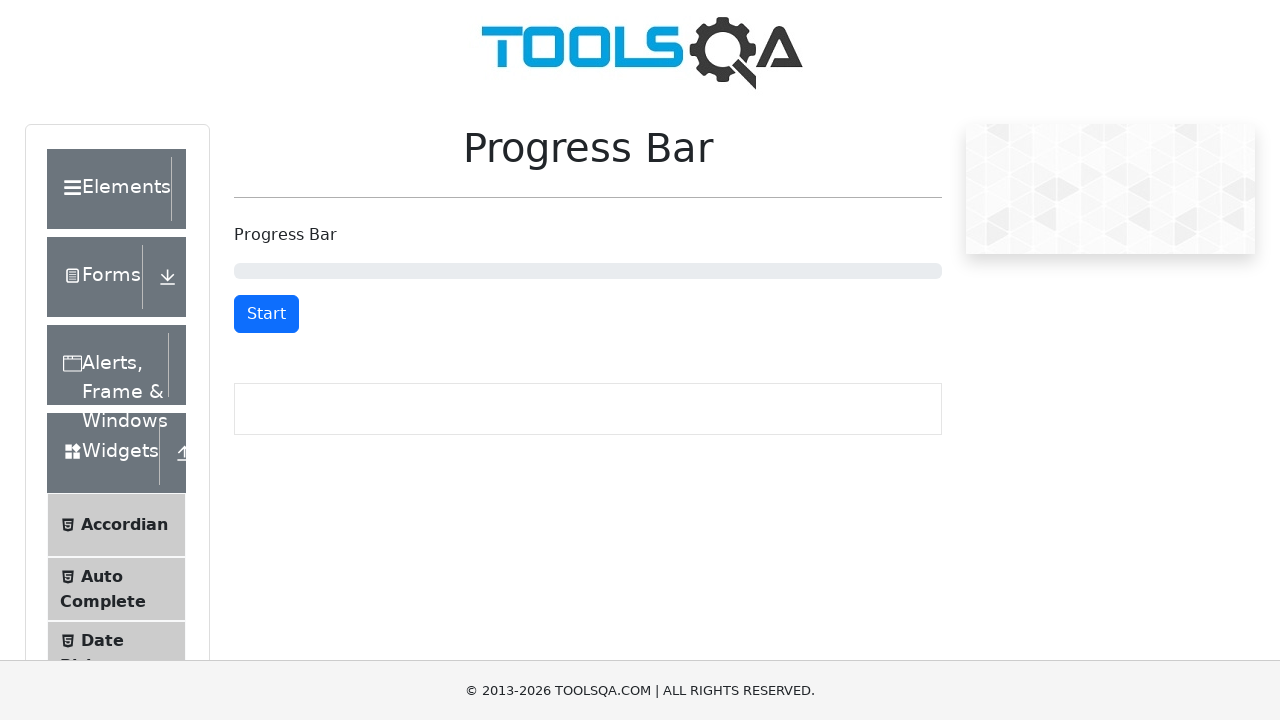

Clicked start/stop button to begin progress bar at (266, 314) on #startStopButton
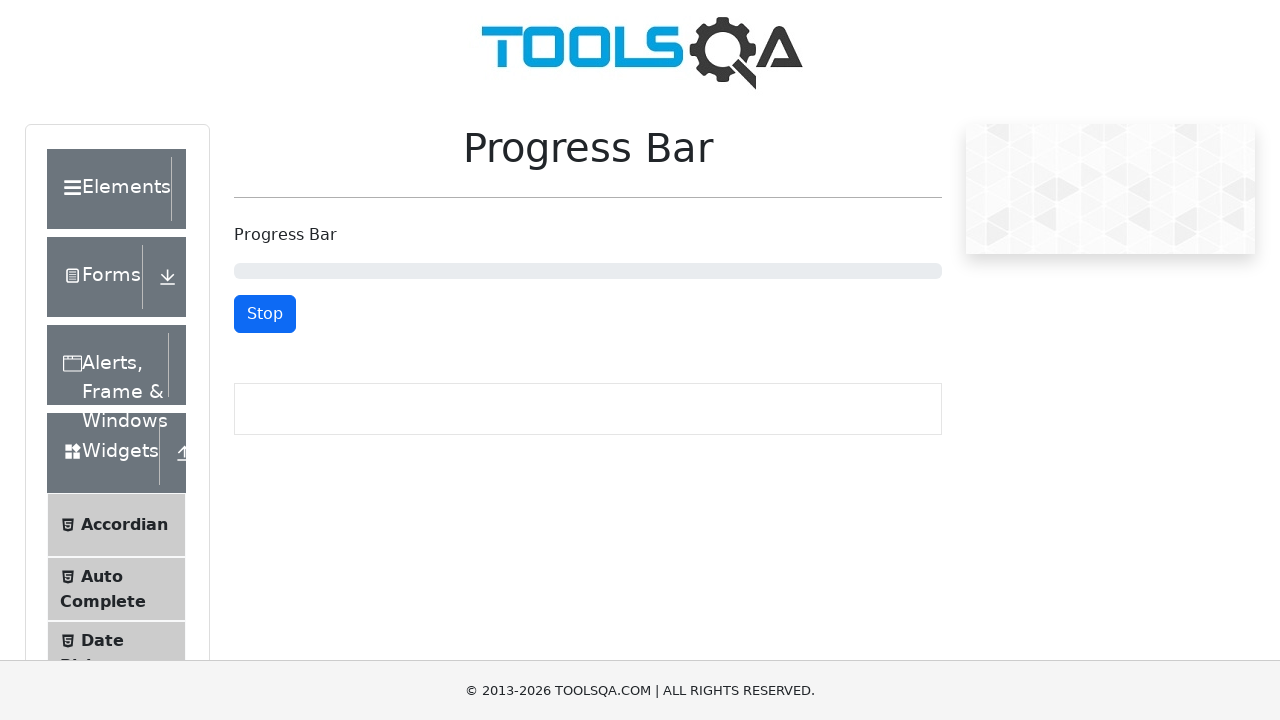

Progress bar completed to 100%
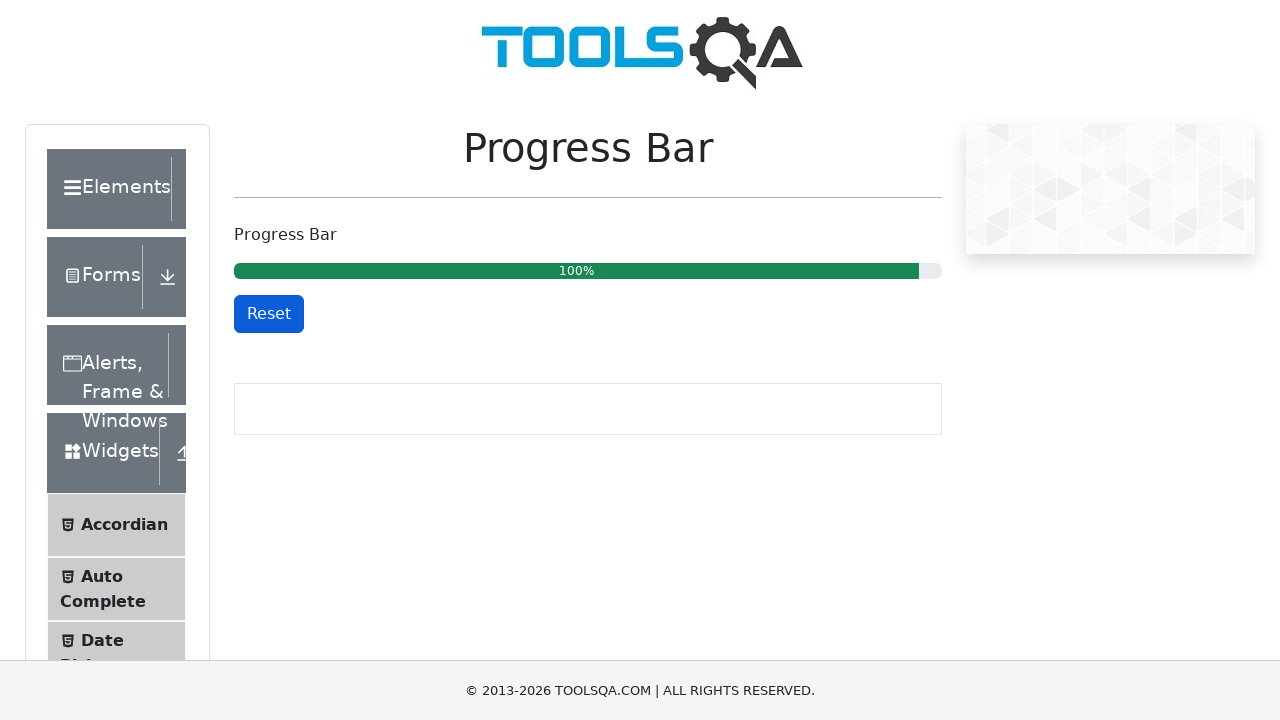

Clicked reset button to reset progress bar at (269, 314) on #resetButton
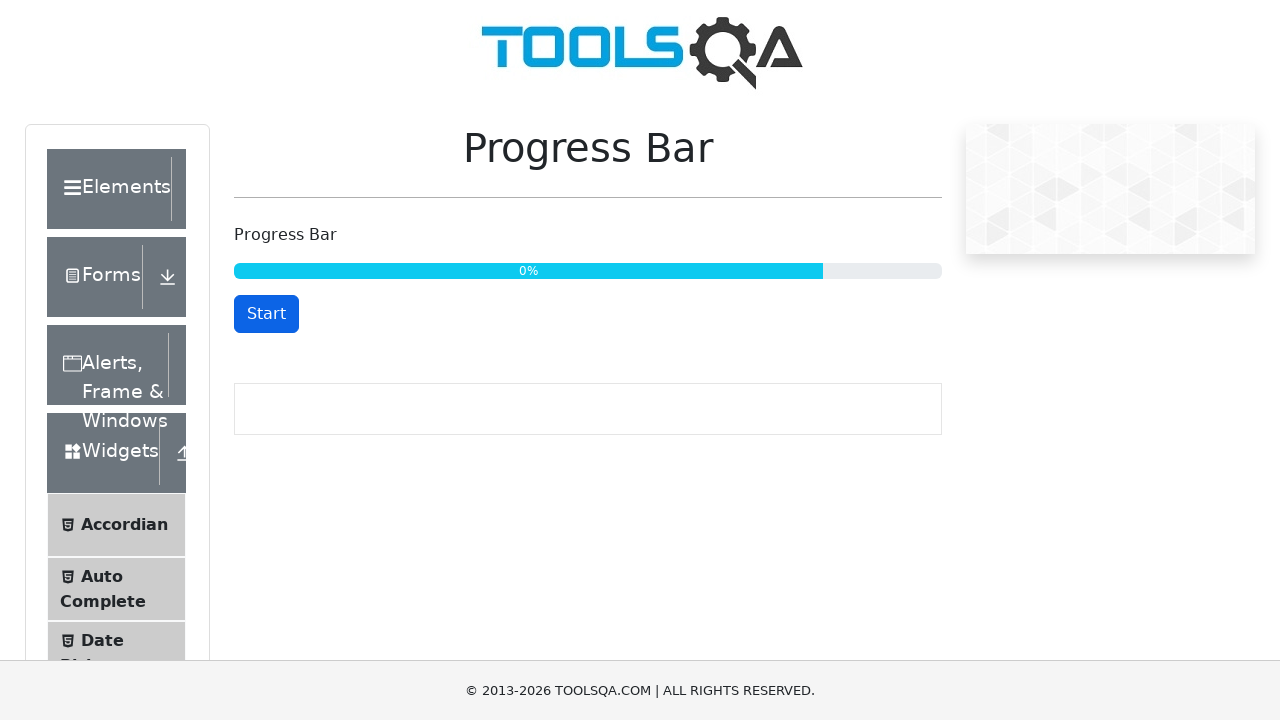

Progress bar reset to 0%
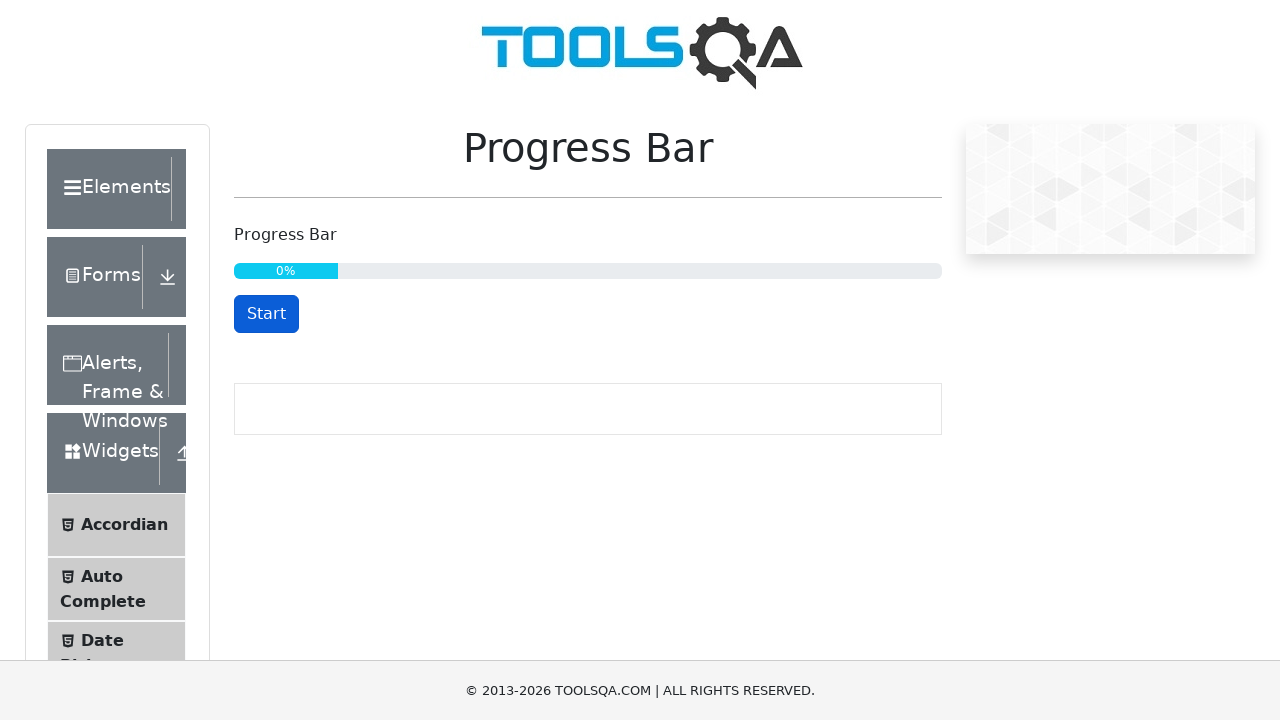

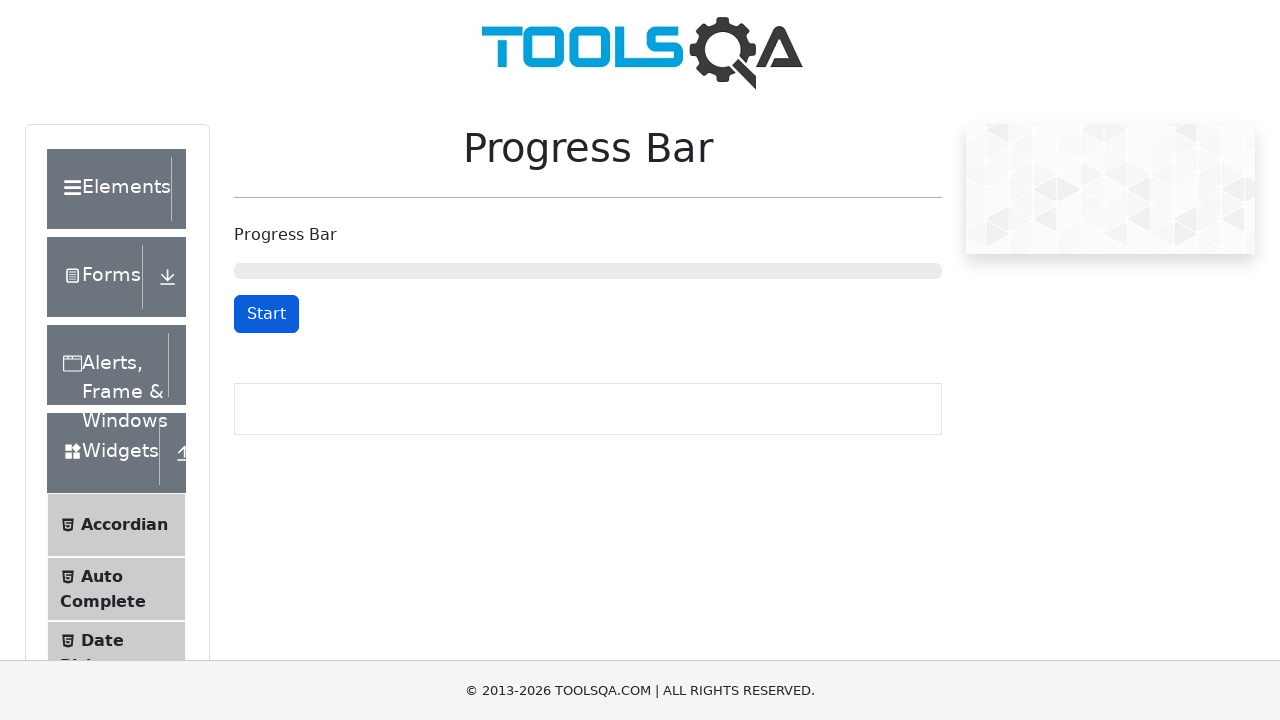